Tests navigation from homepage to Browse Languages menu and then to the N submenu link

Starting URL: https://www.99-bottles-of-beer.net/

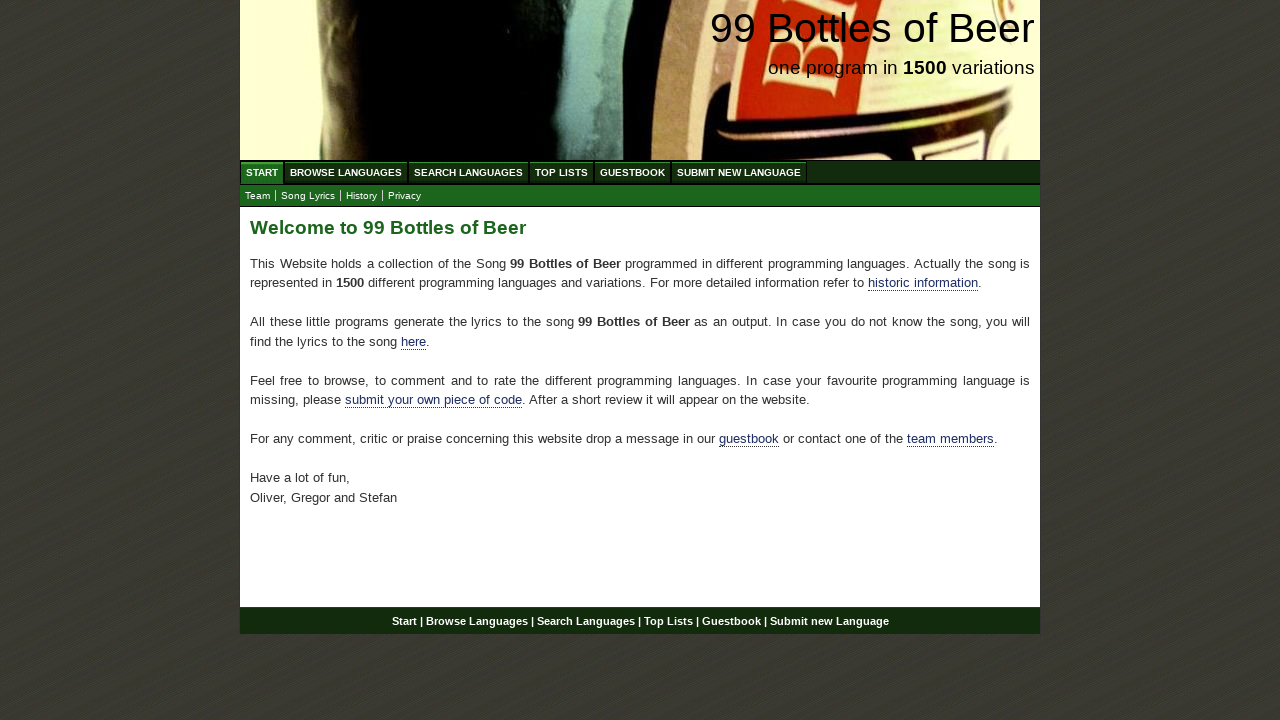

Clicked on Browse Languages menu at (346, 172) on xpath=//div[@id='navigation']/ul/li/a[@href='/abc.html']
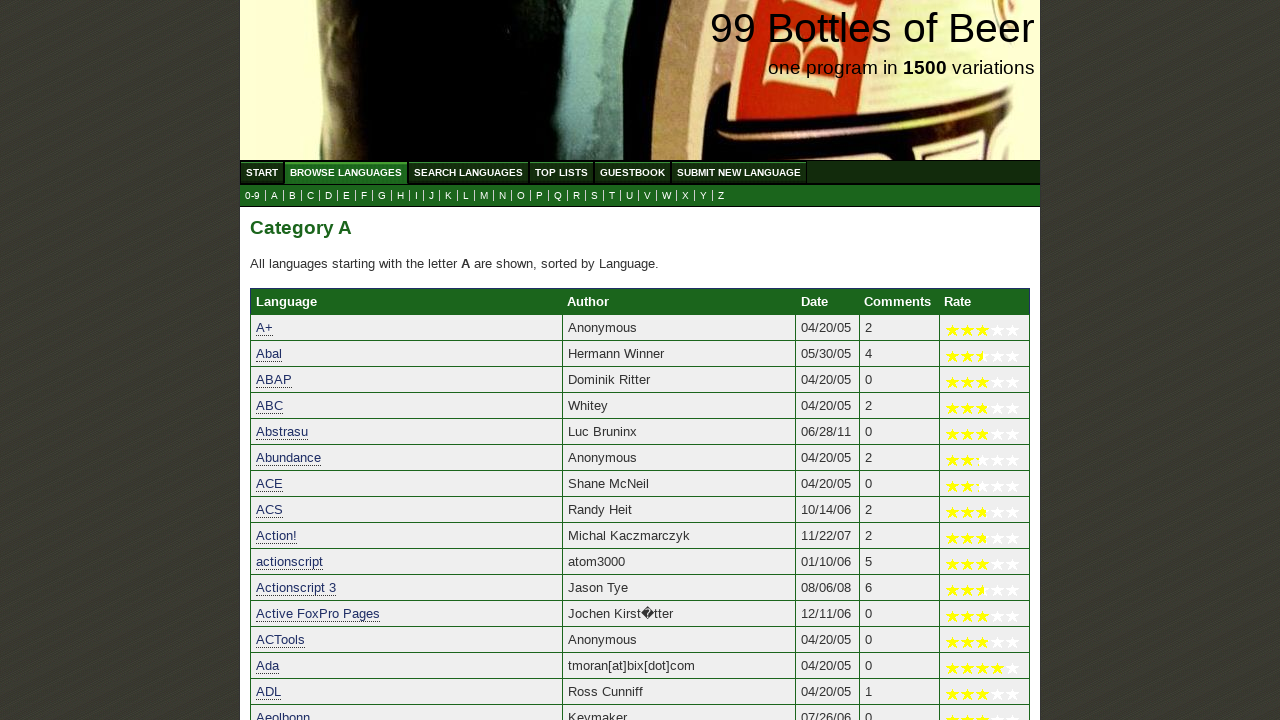

Clicked on N submenu link at (502, 196) on xpath=//div[@id='navigation']/ul/li/a[@href='n.html']
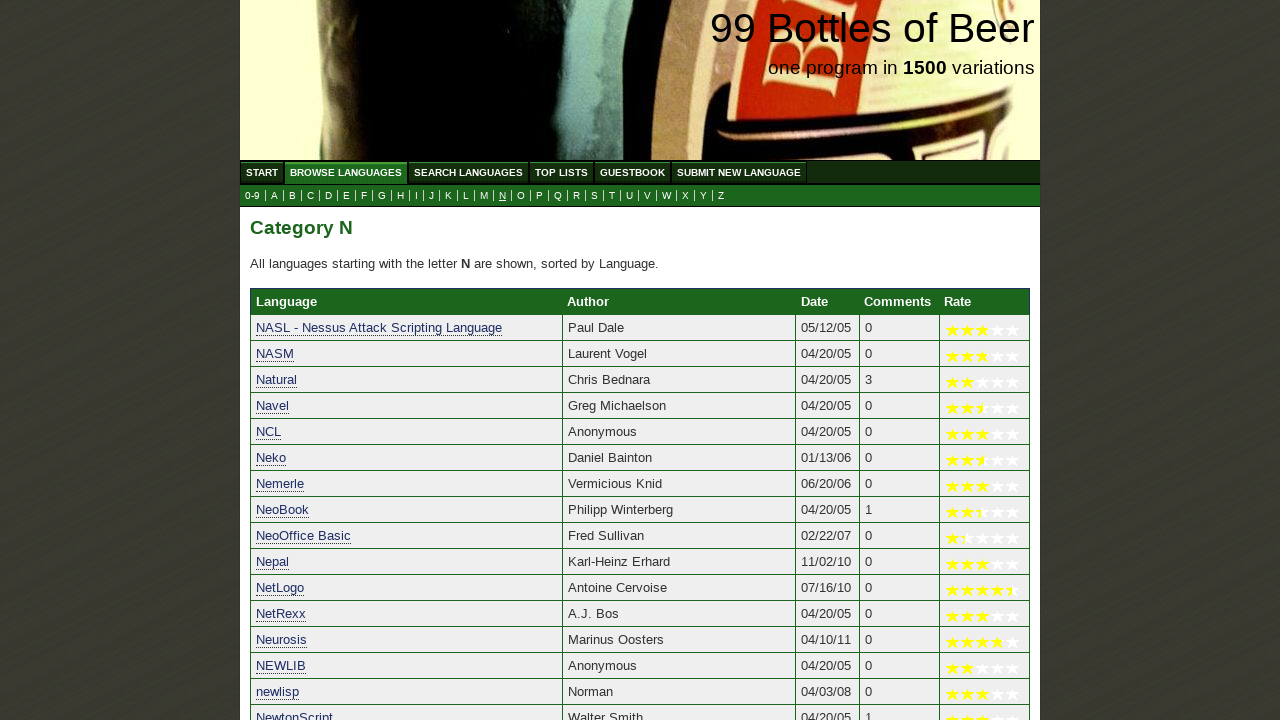

N submenu link is visible and navigation verified
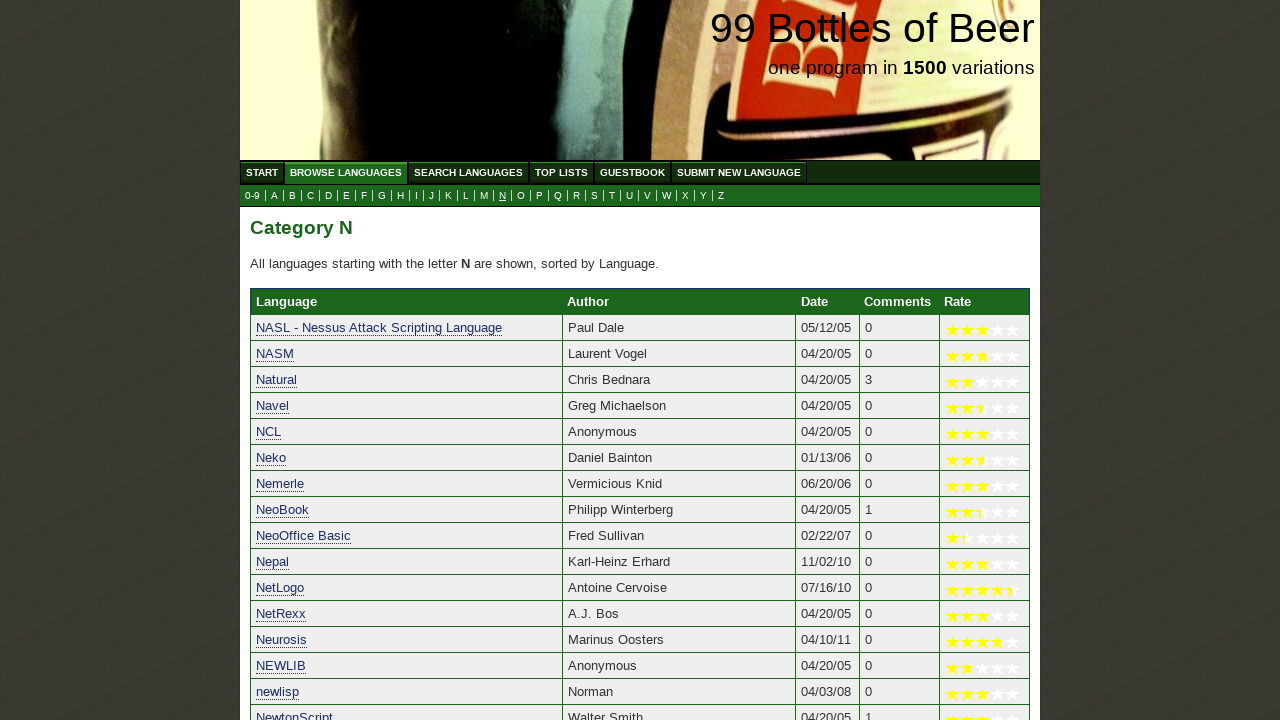

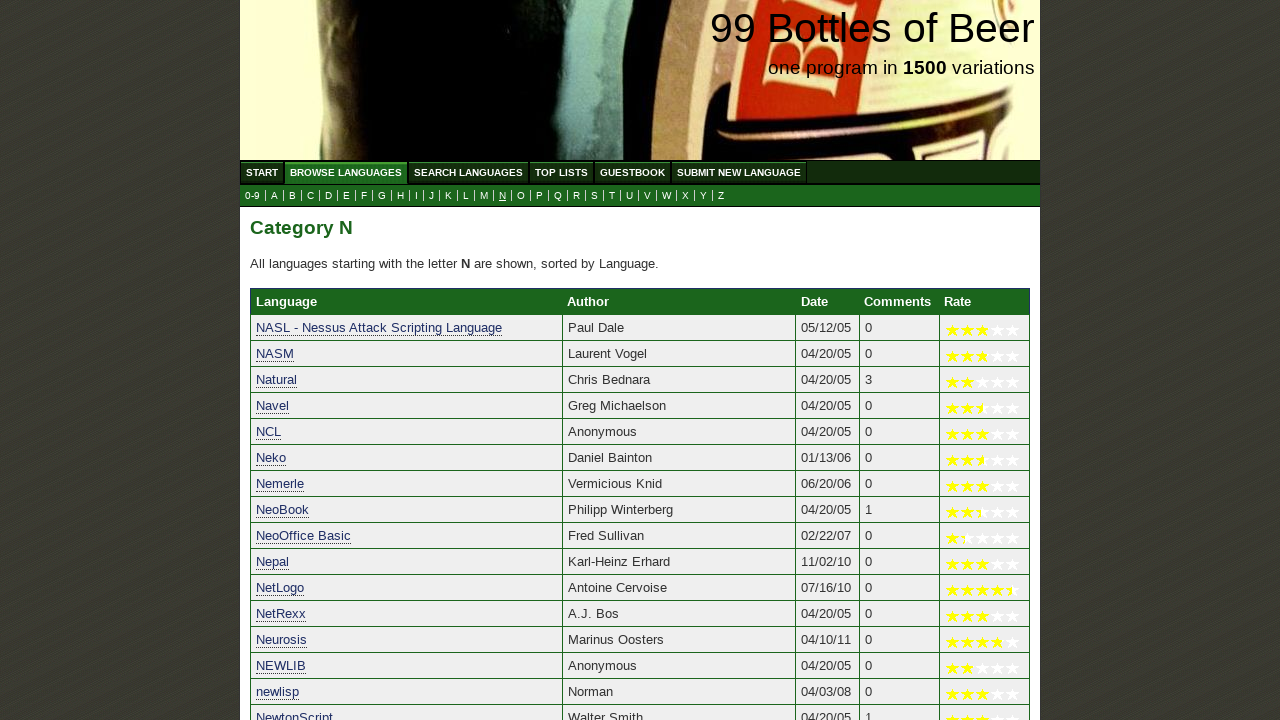